Navigates to Python.org homepage and verifies that event information is displayed in the event widget

Starting URL: https://www.python.org/

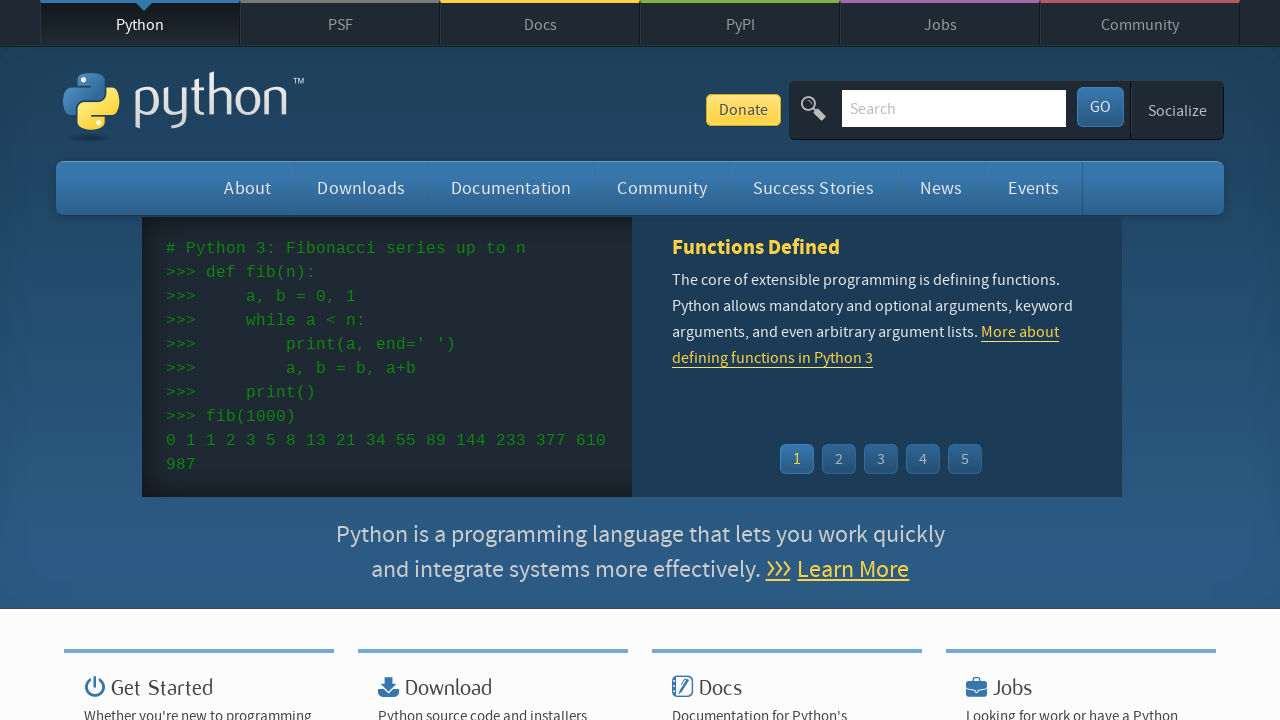

Navigated to Python.org homepage
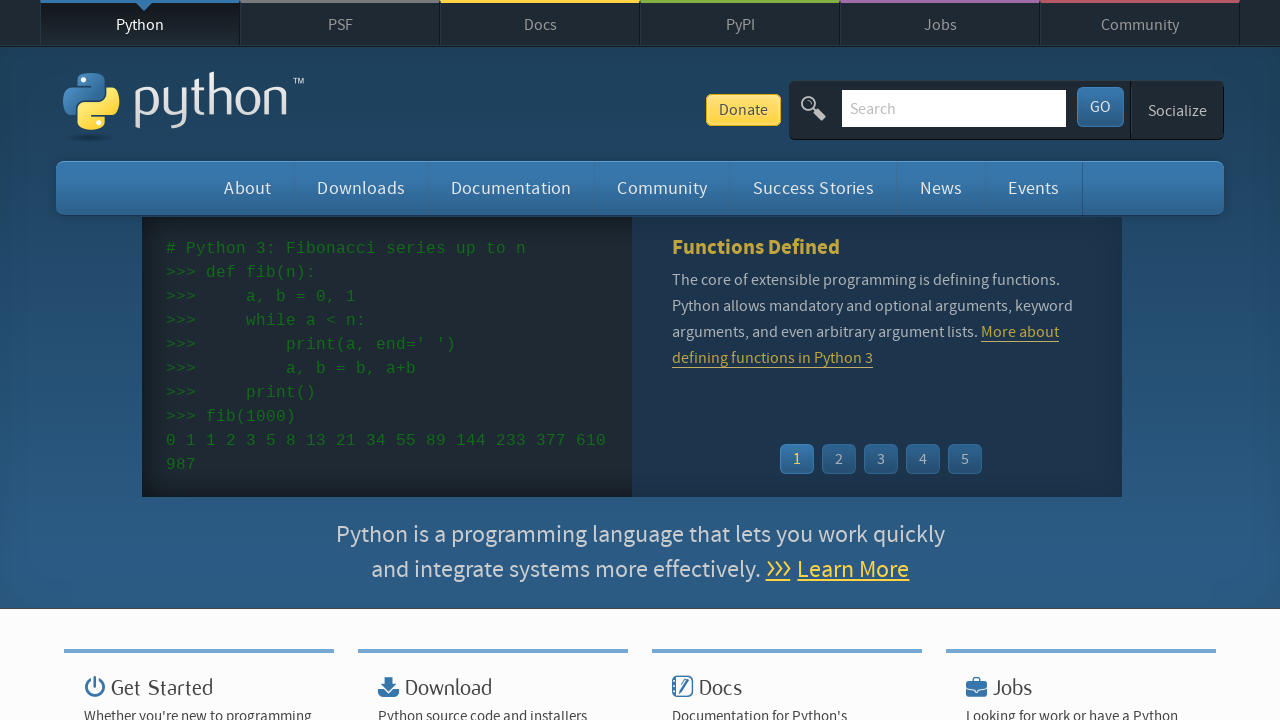

Event widget loaded with event list items
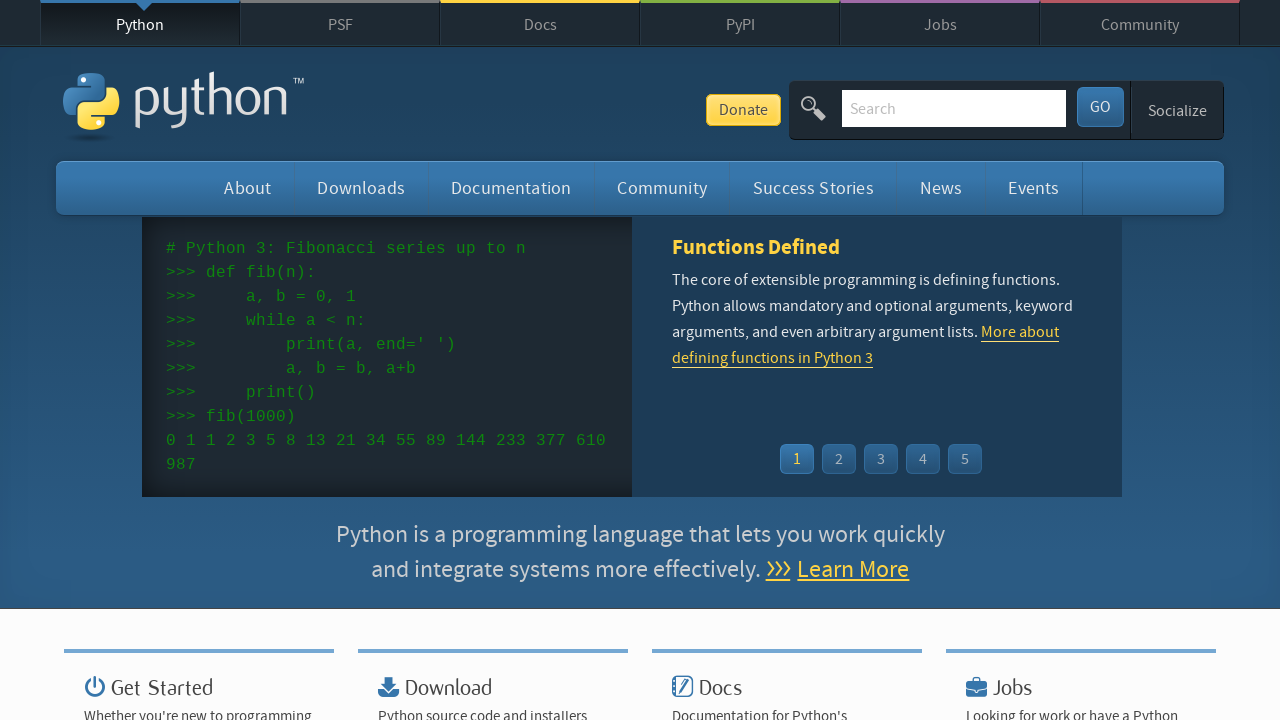

Located event list items in event widget
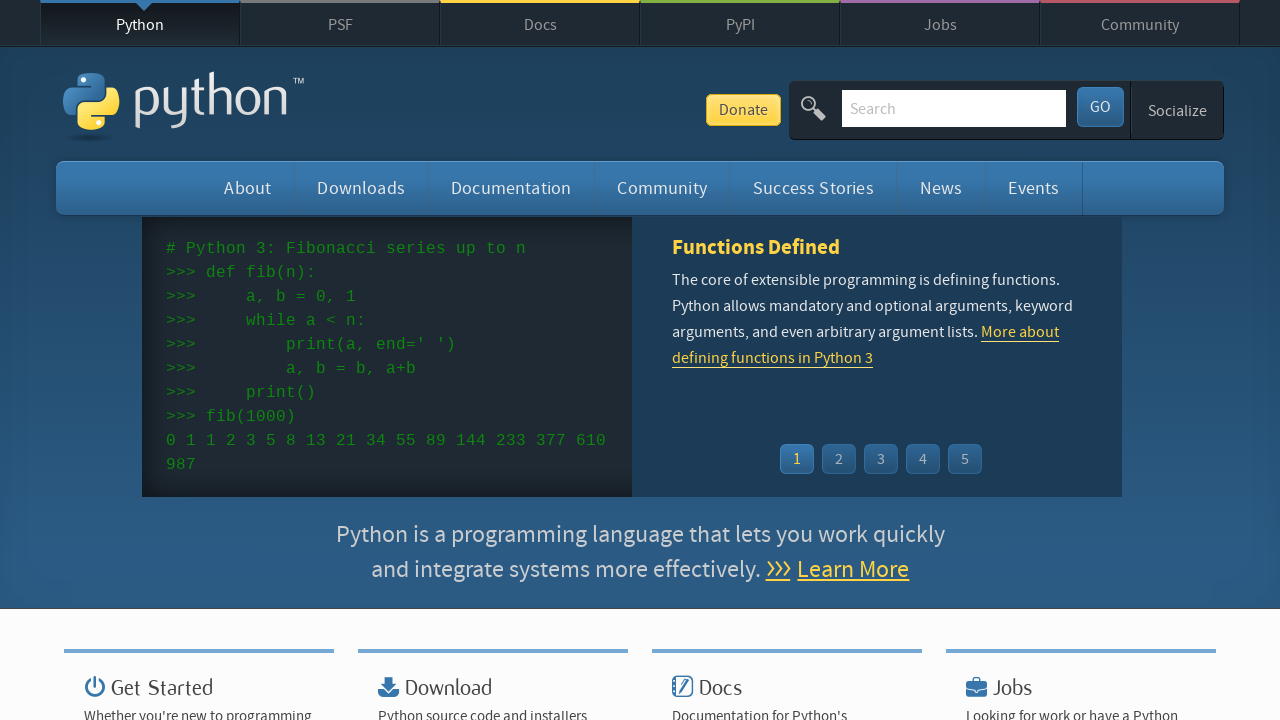

Verified that events are present in the event widget
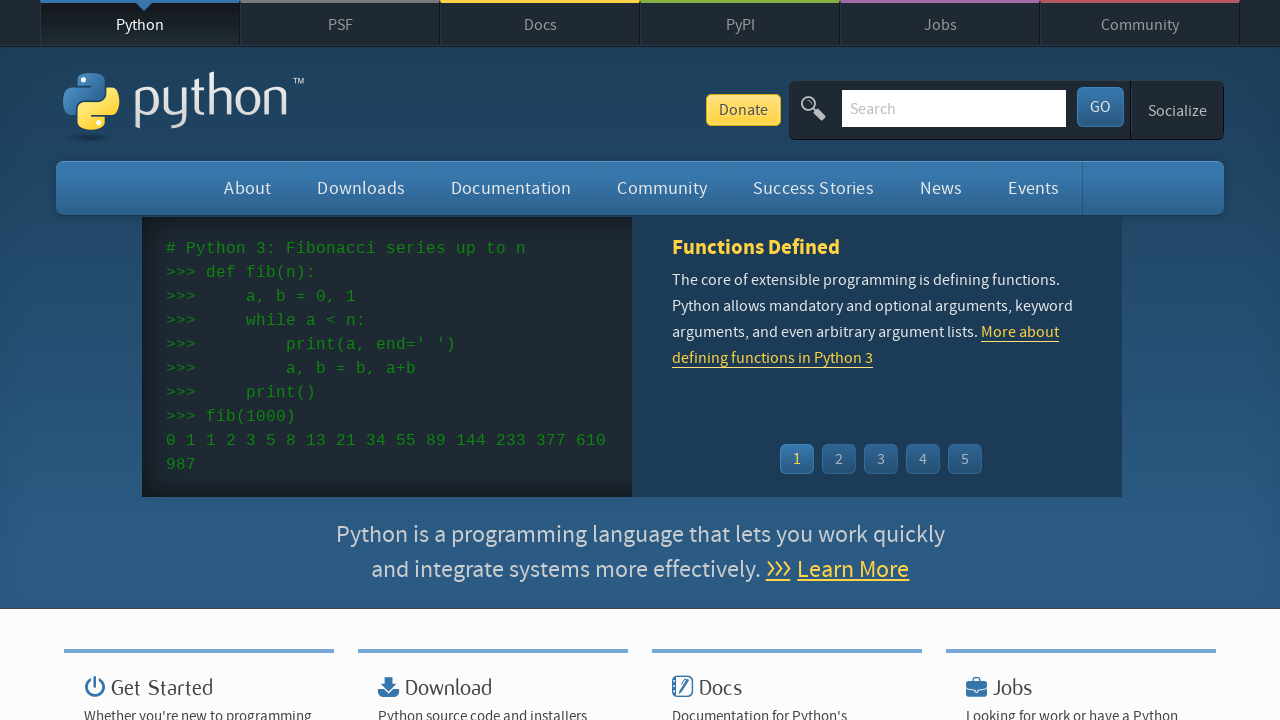

Event 1: Time element is present
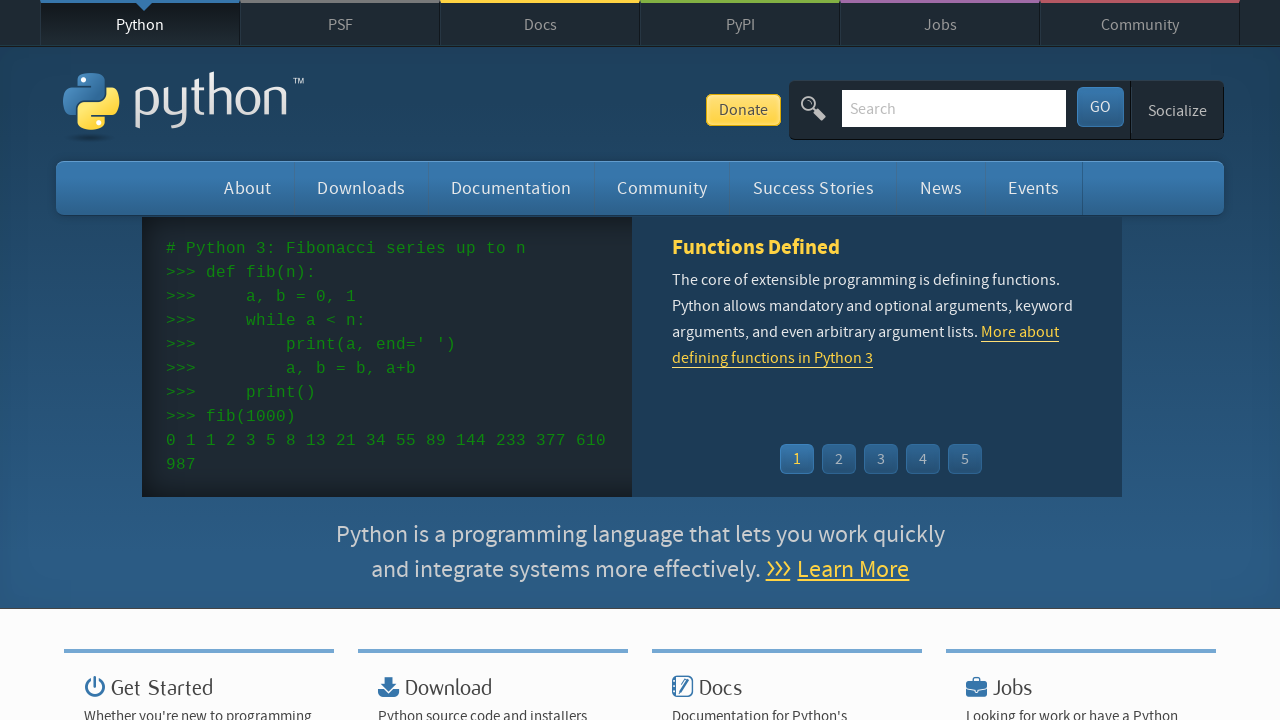

Event 1: Link element is present
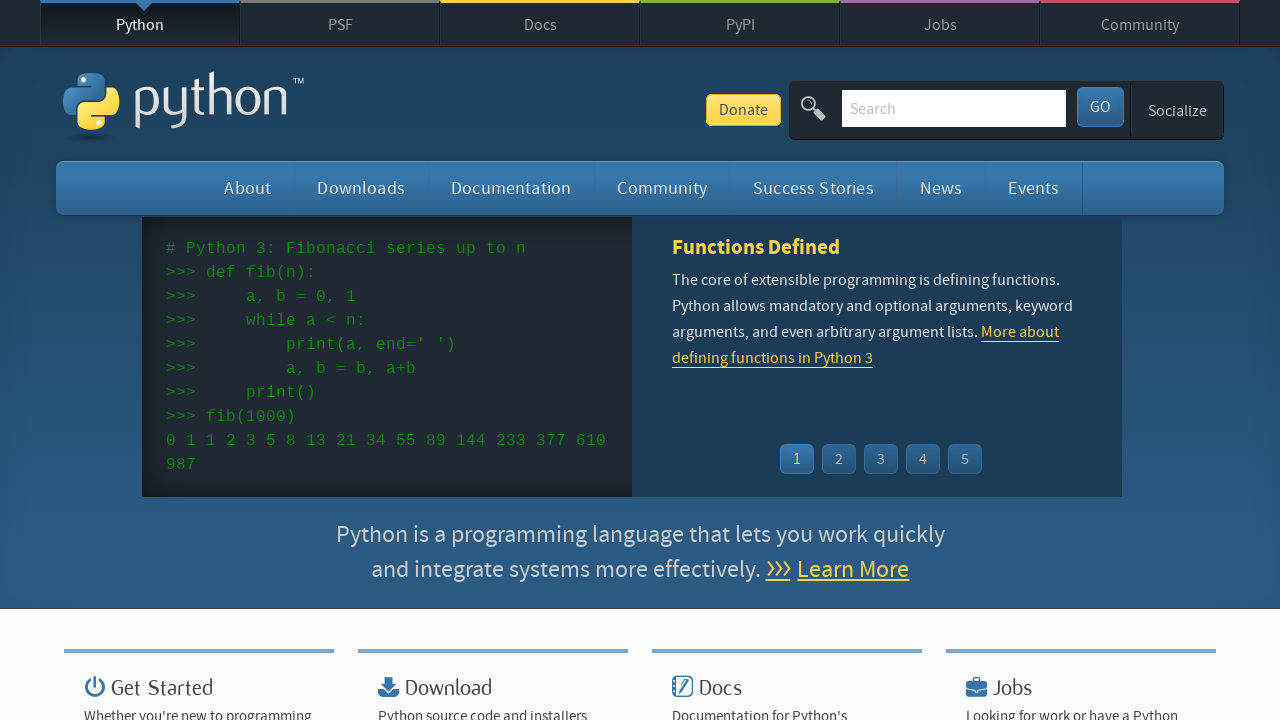

Event 2: Time element is present
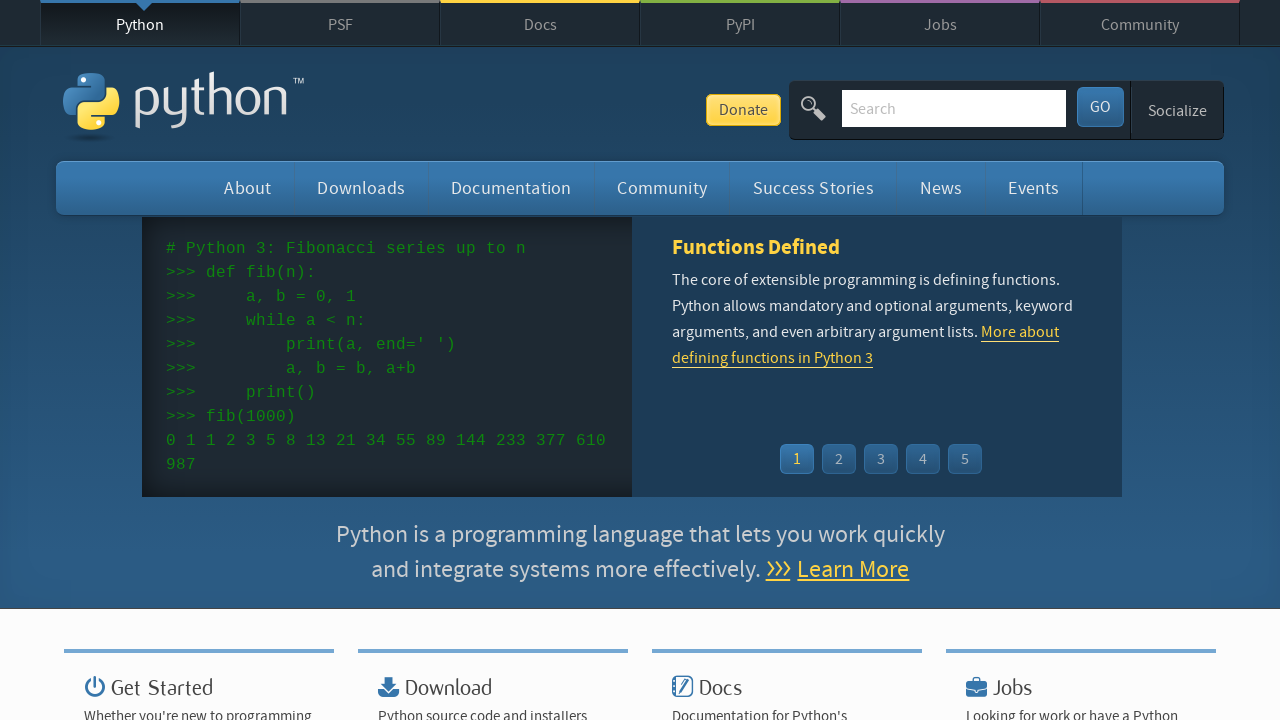

Event 2: Link element is present
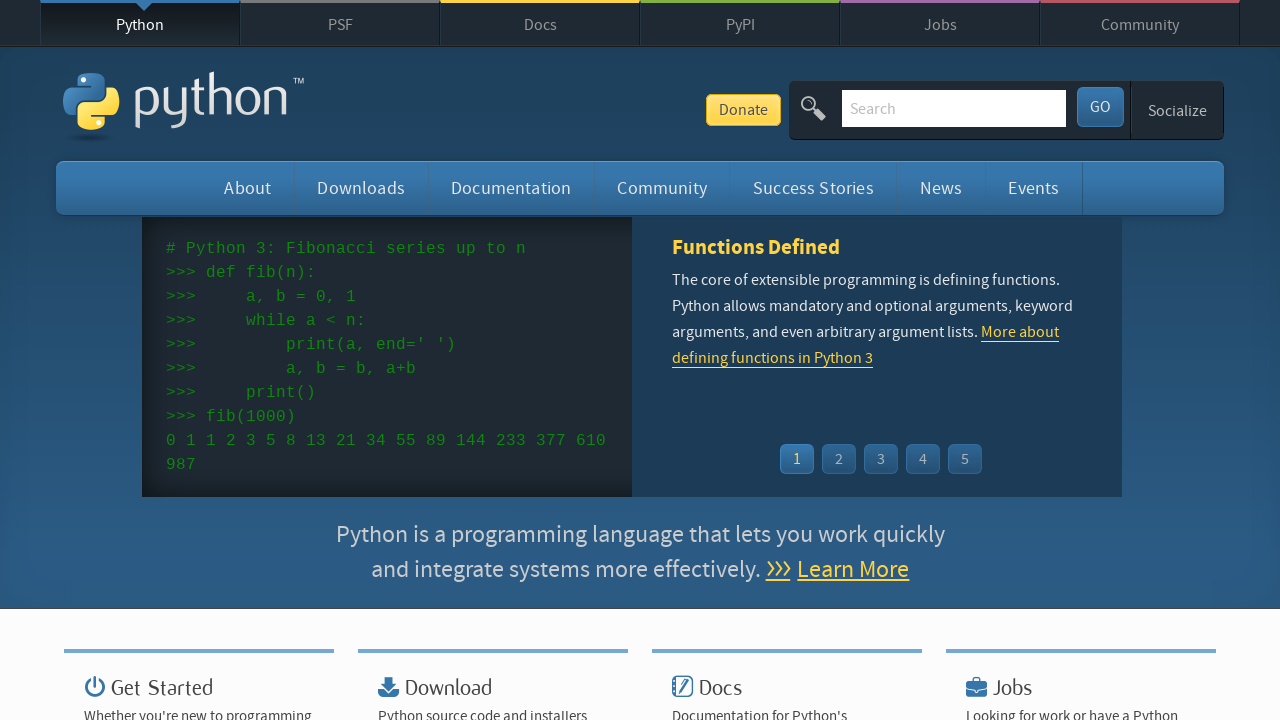

Event 3: Time element is present
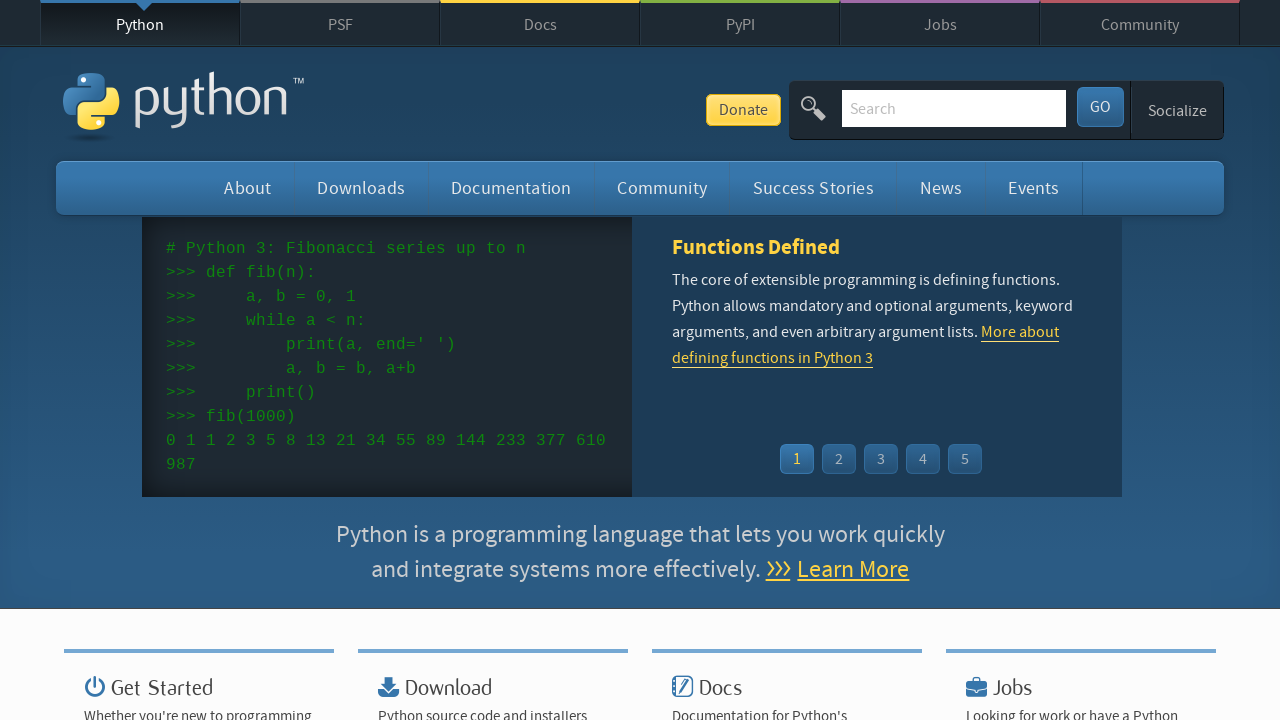

Event 3: Link element is present
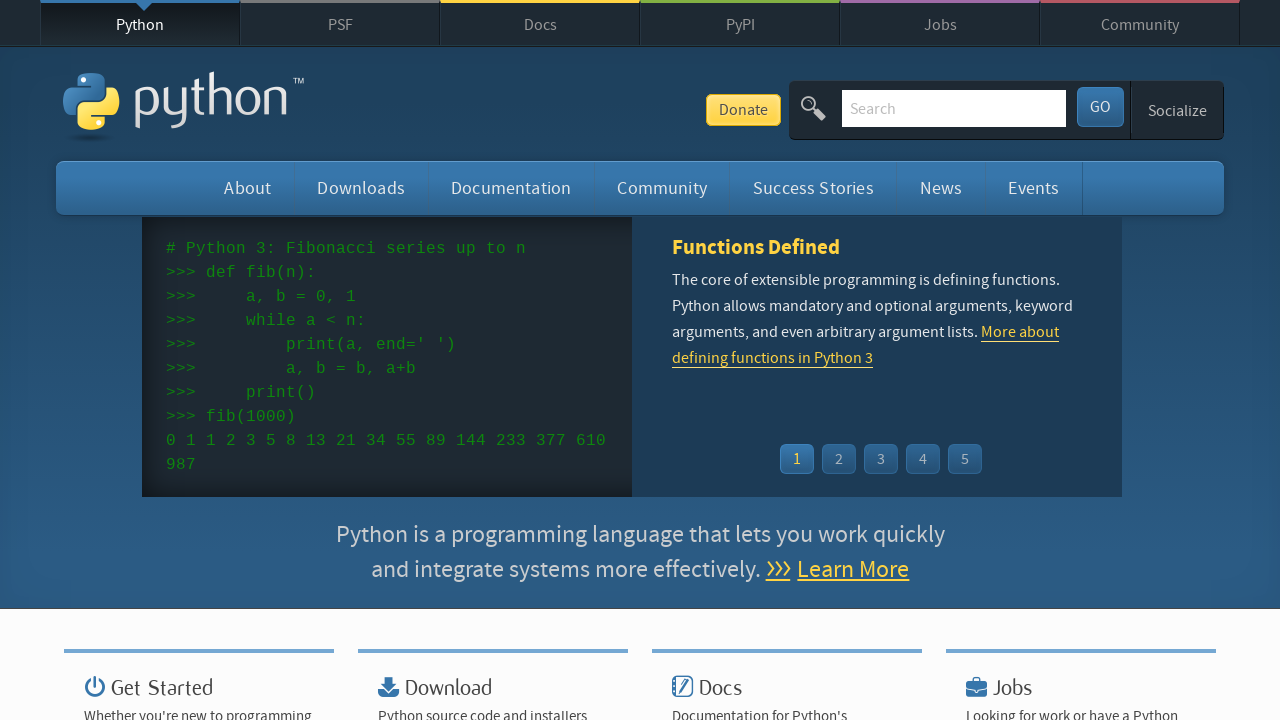

Event 4: Time element is present
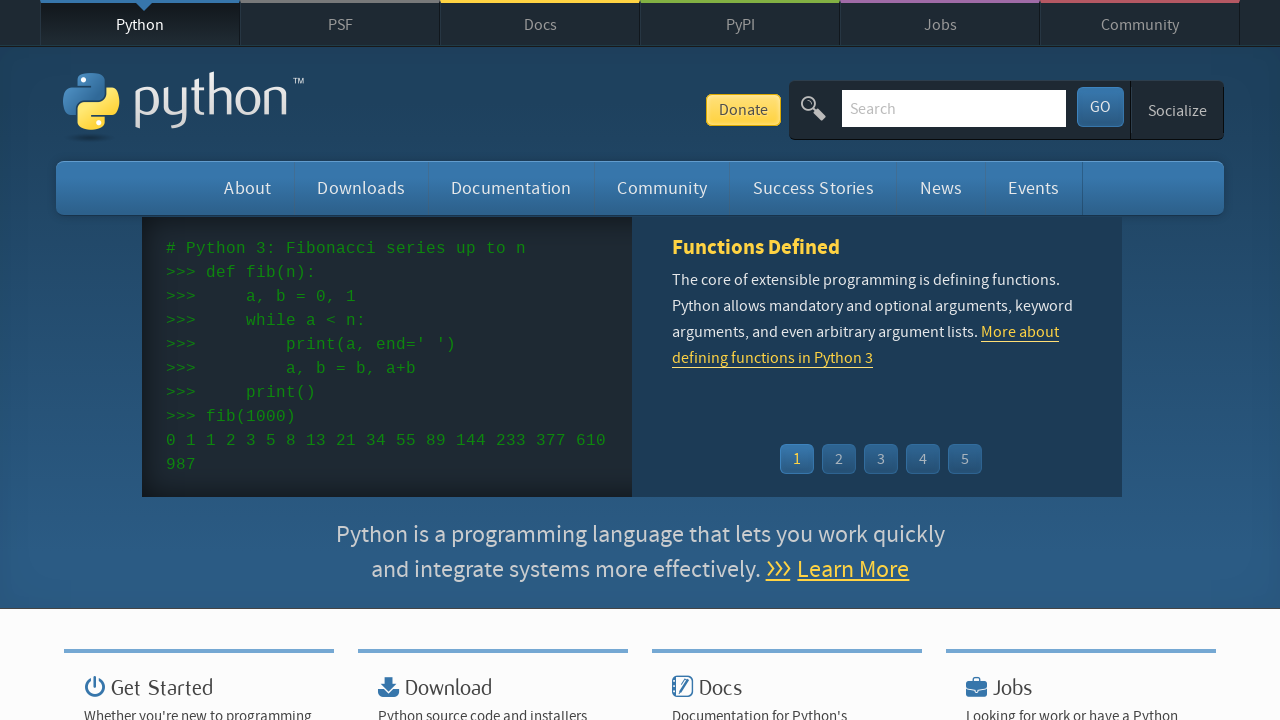

Event 4: Link element is present
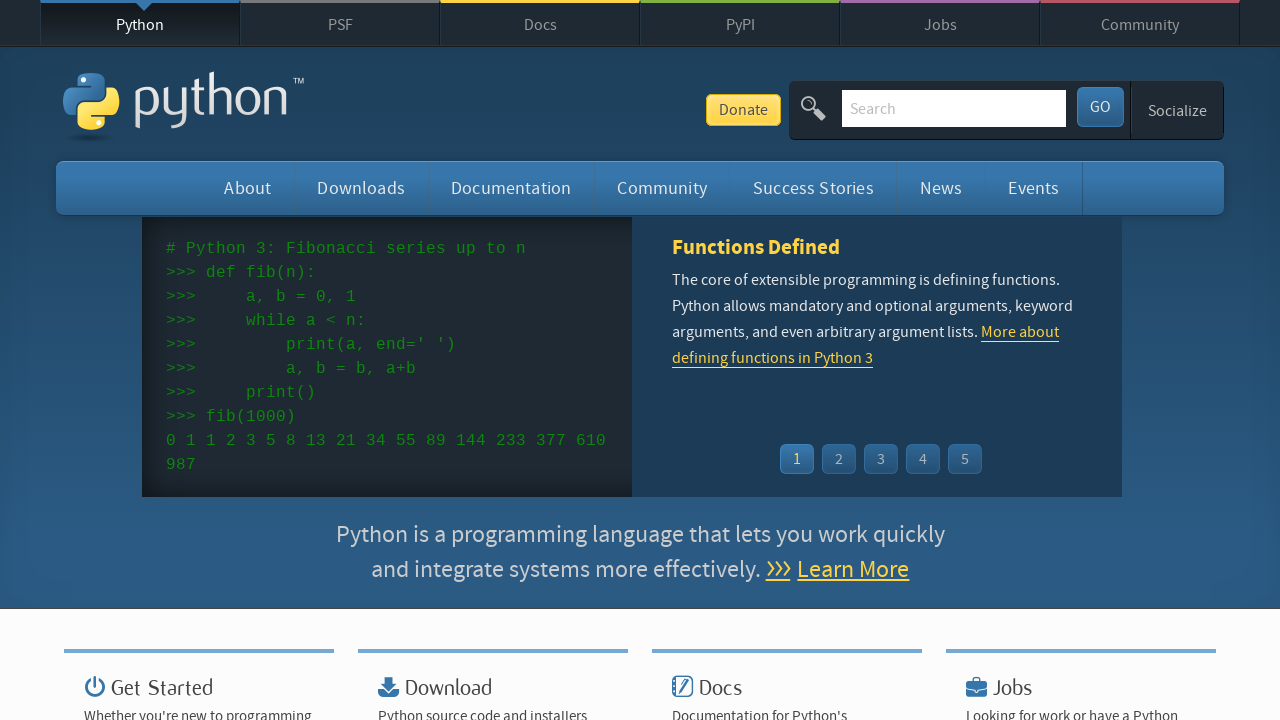

Event 5: Time element is present
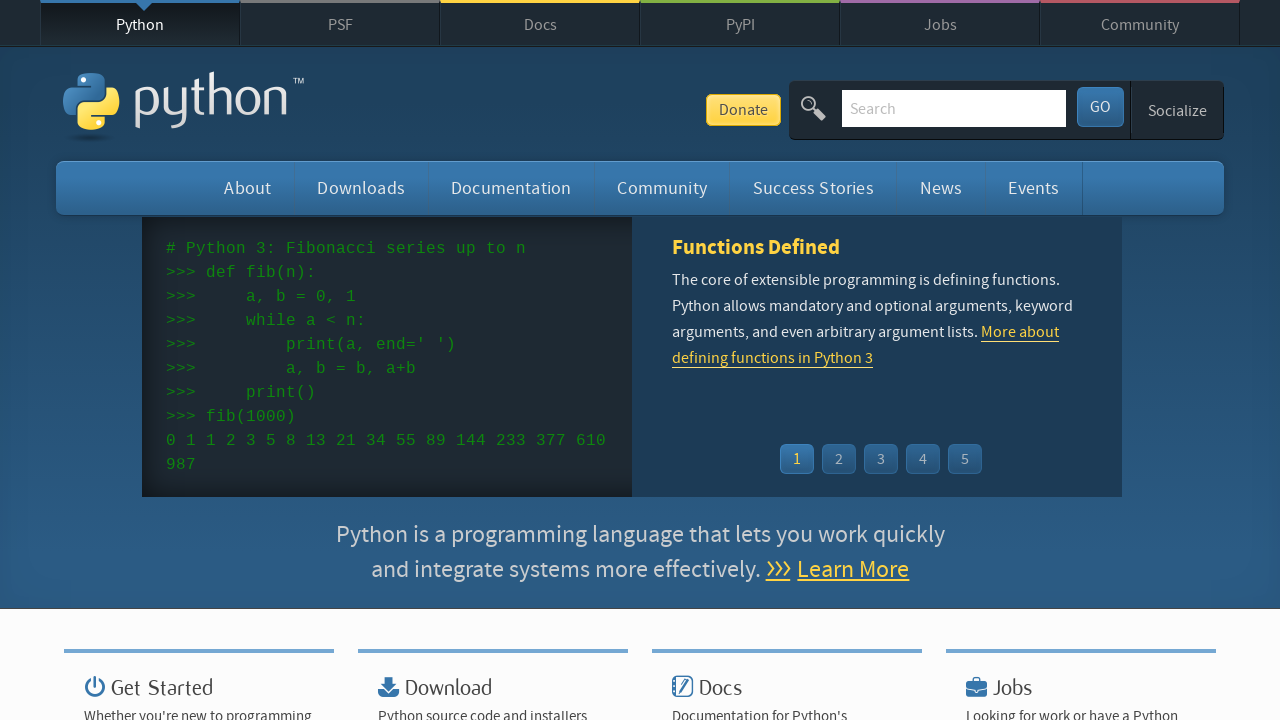

Event 5: Link element is present
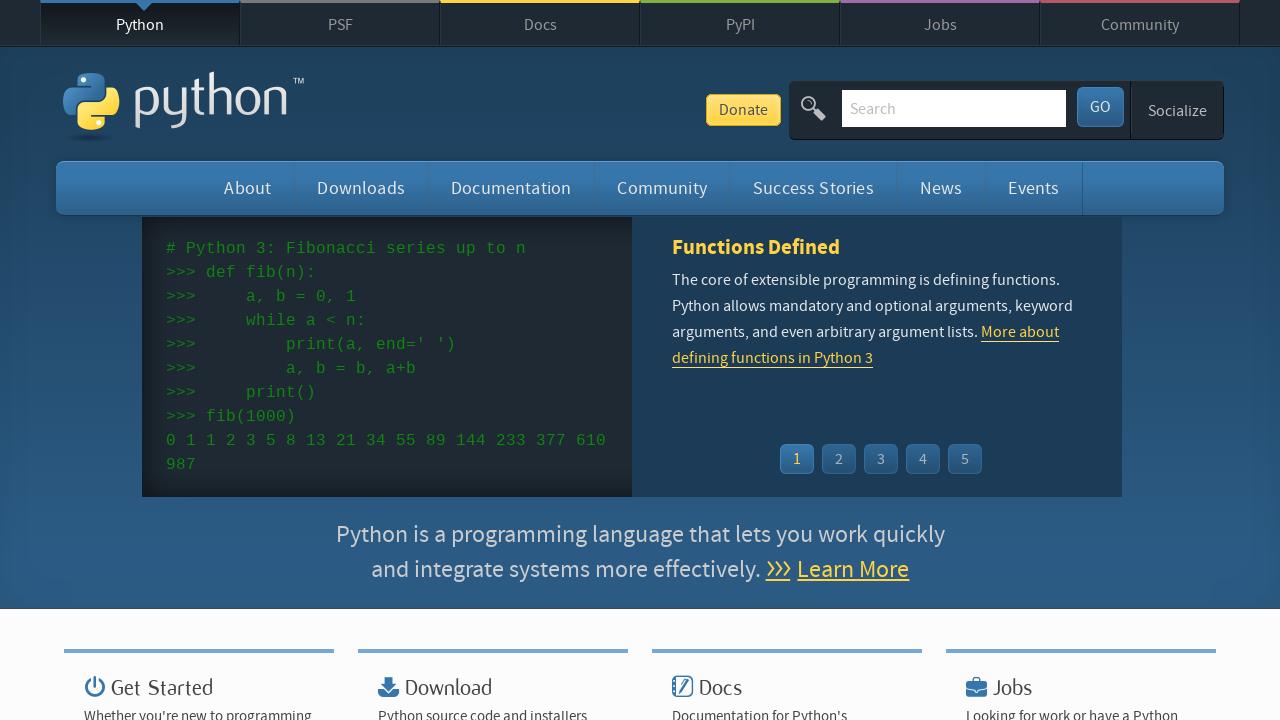

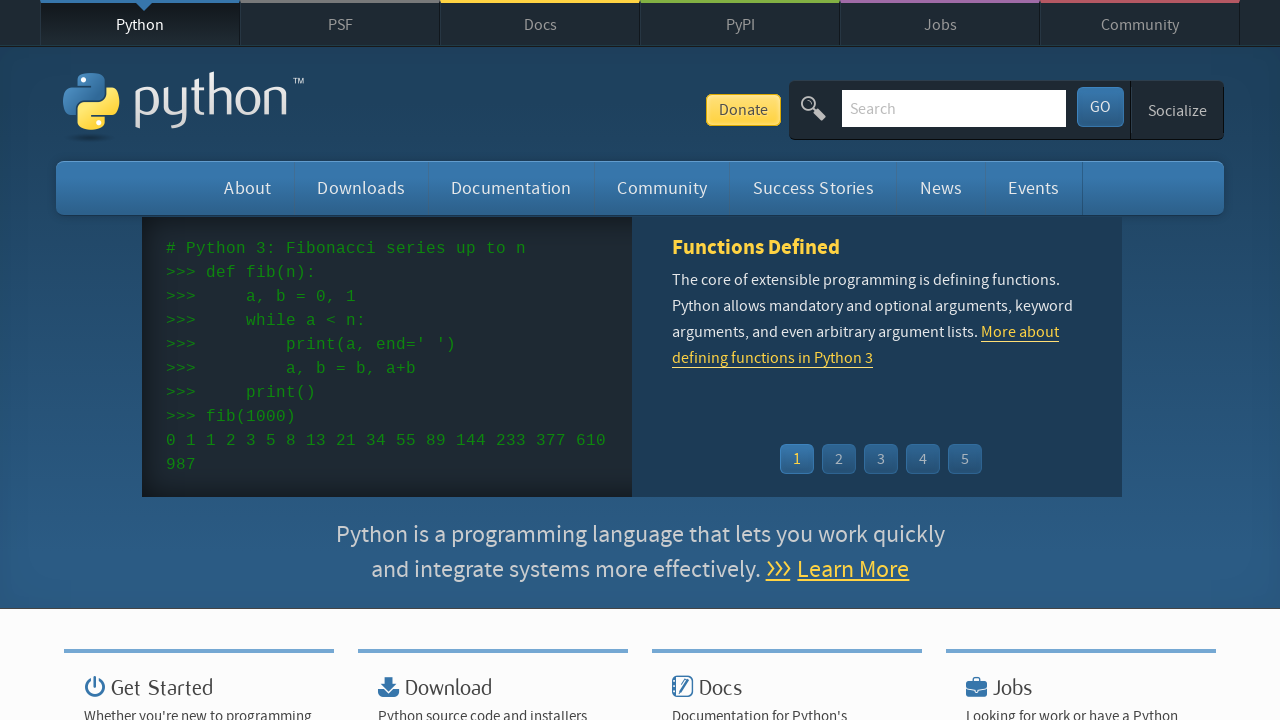